Tests request interception by blocking CSS files and logging network requests/responses while loading a page

Starting URL: https://rahulshettyacademy.com/loginpagePractise/

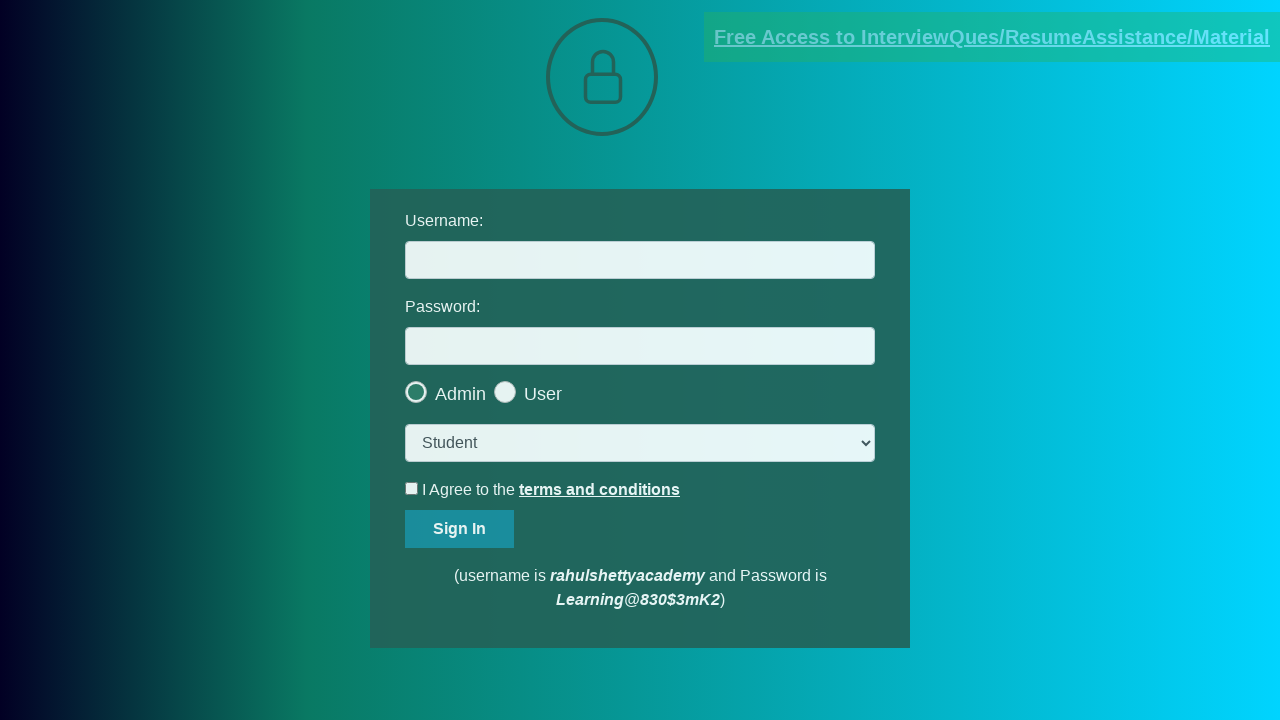

Set up route to block CSS files
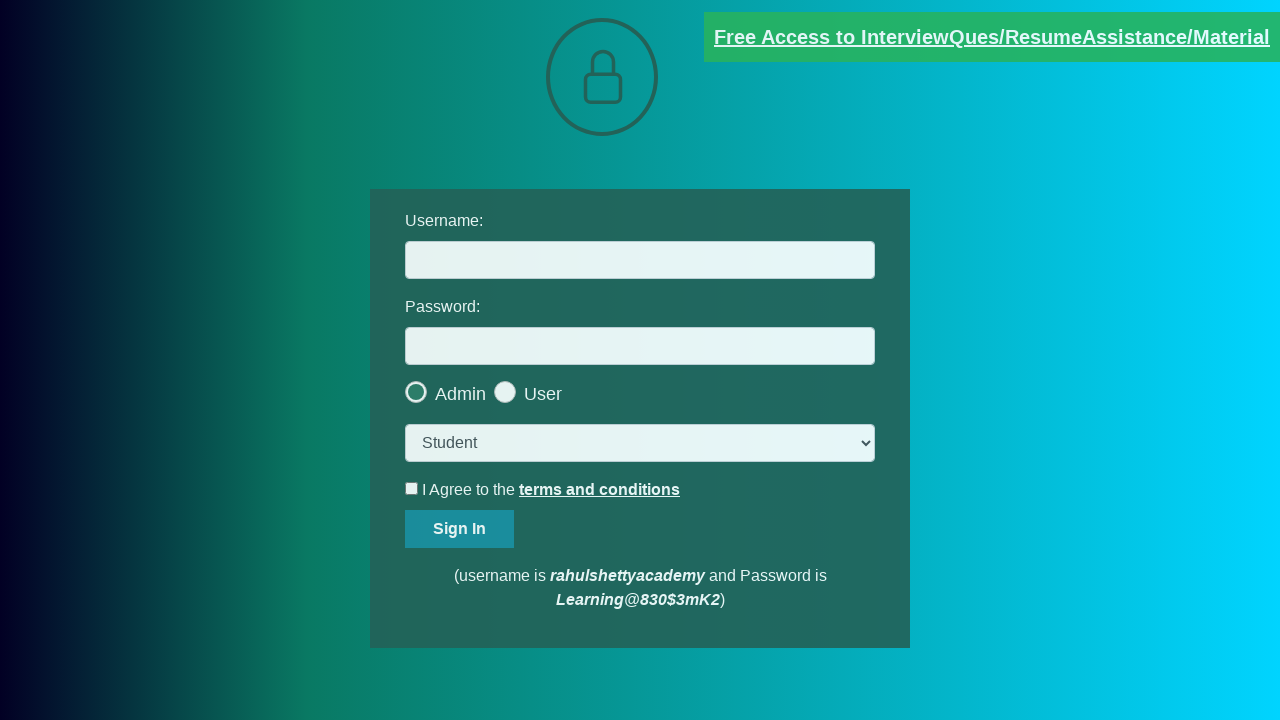

Set up request logging handler
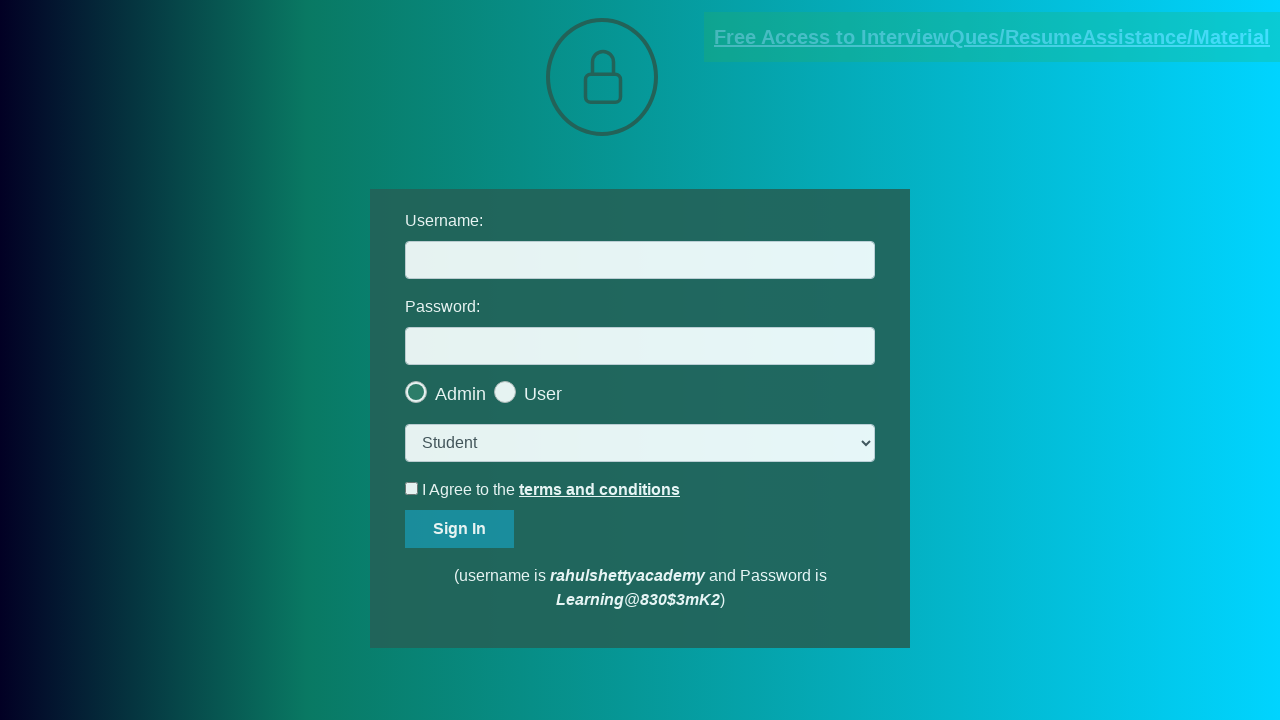

Set up response logging handler
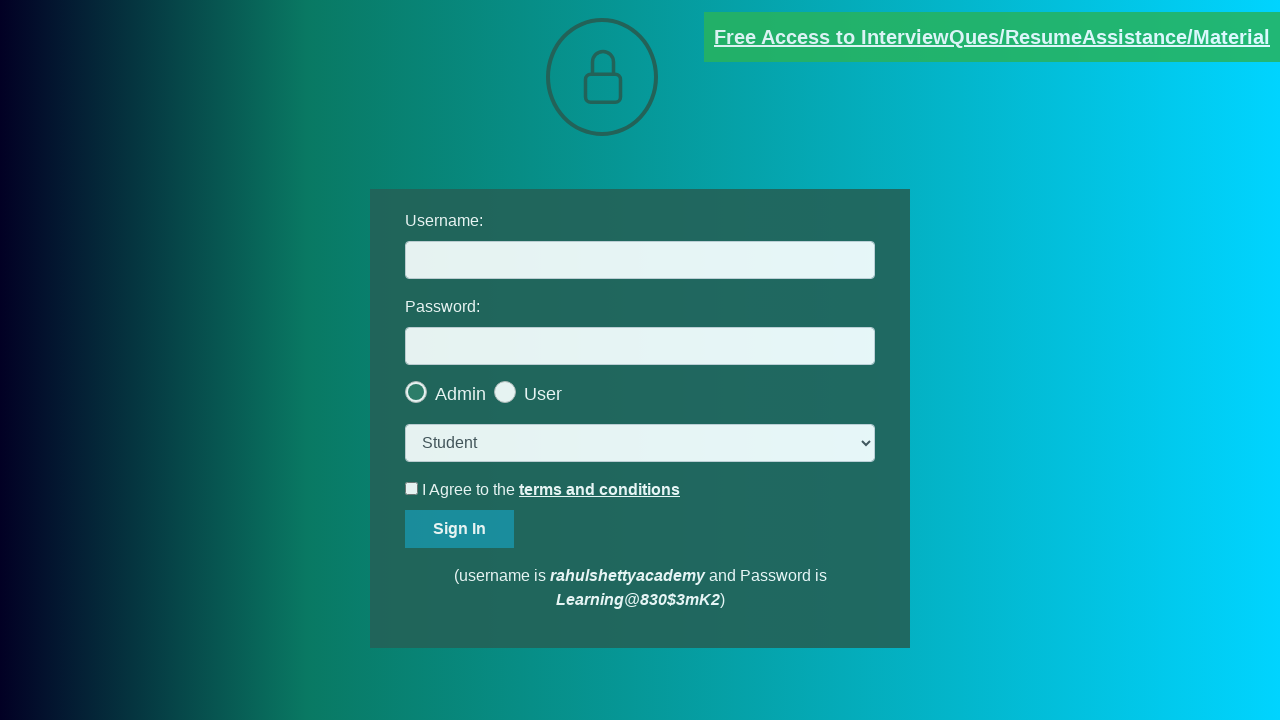

Page loaded to networkidle state with CSS files blocked and network activity logged
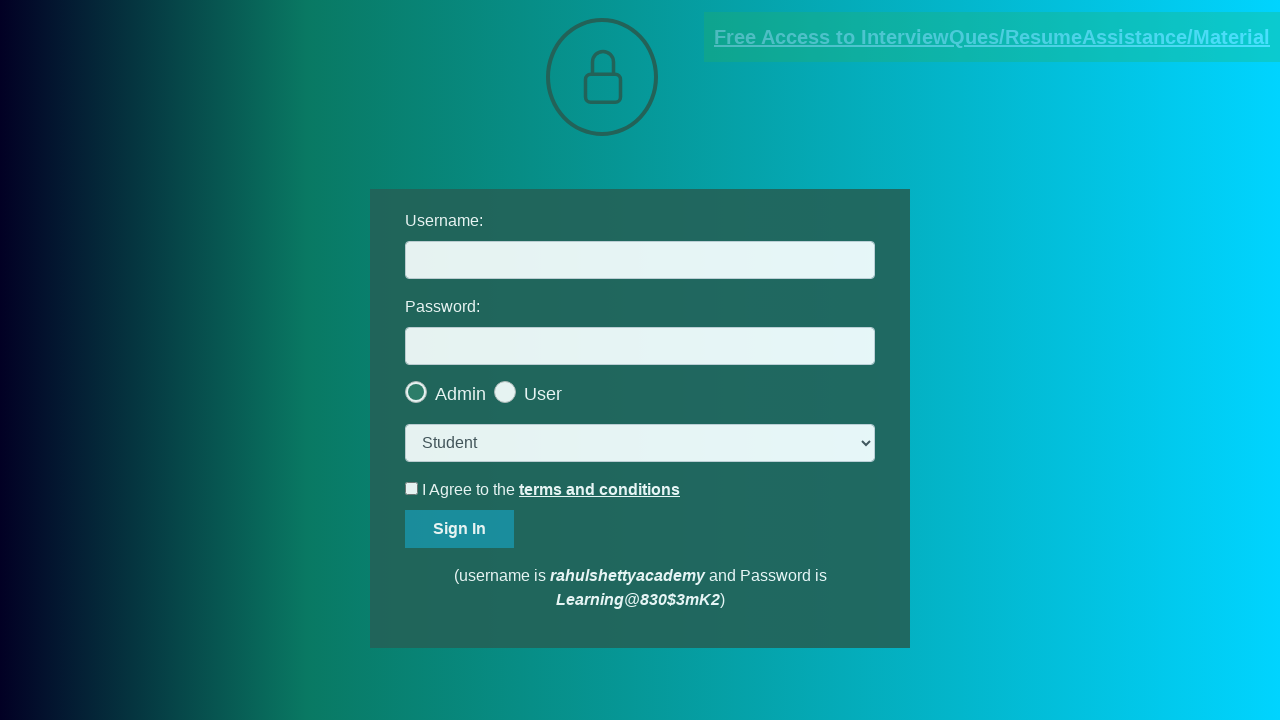

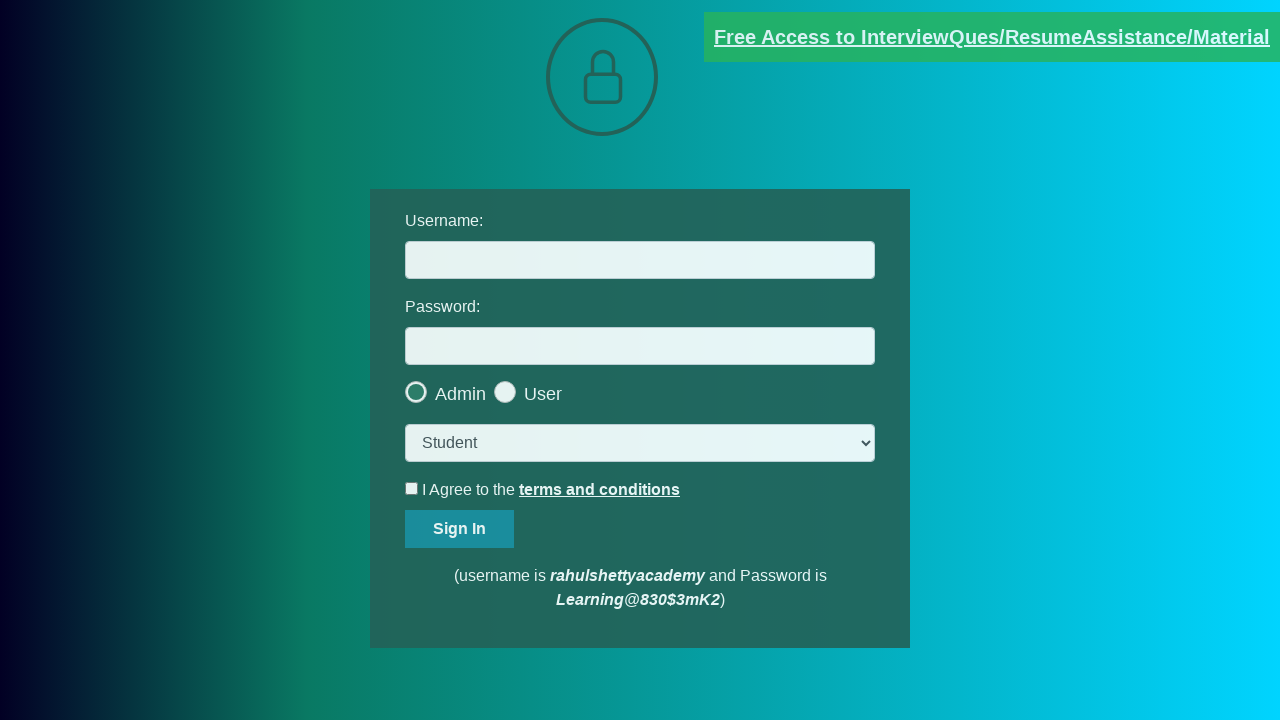